Tests editing a todo item by double-clicking, filling new text, and pressing Enter.

Starting URL: https://demo.playwright.dev/todomvc

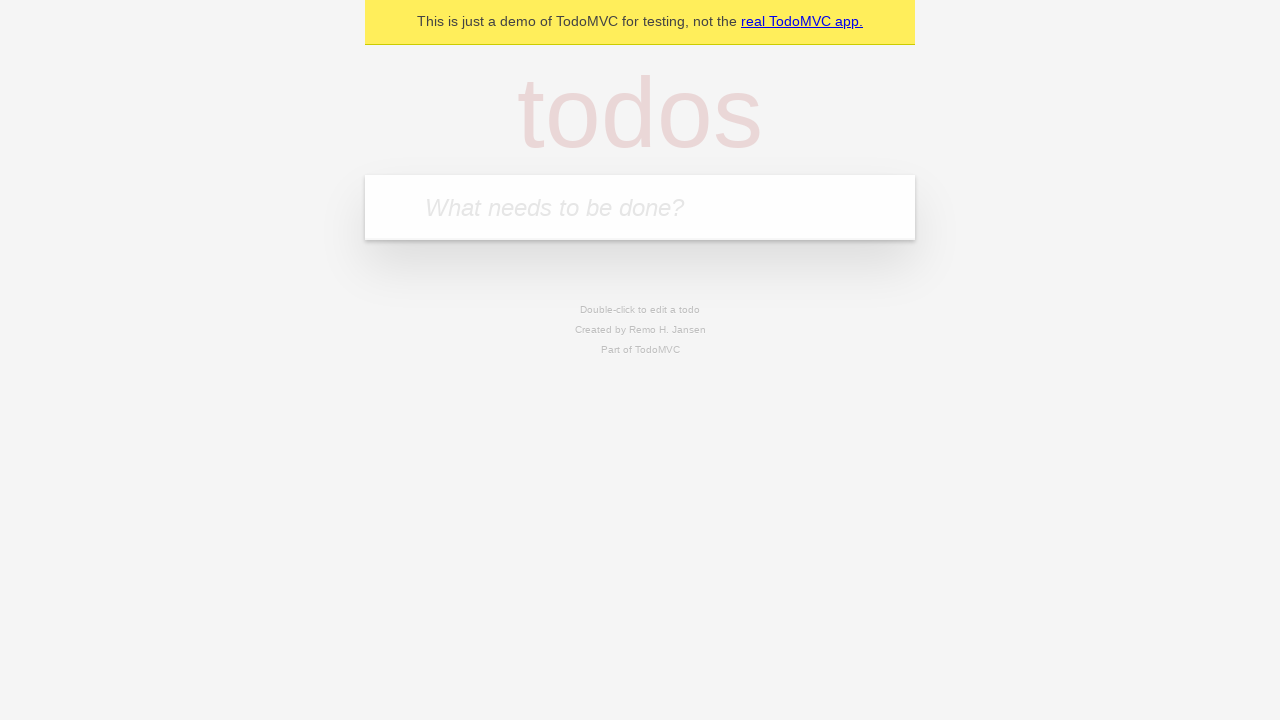

Filled new todo input with 'buy some cheese' on internal:attr=[placeholder="What needs to be done?"i]
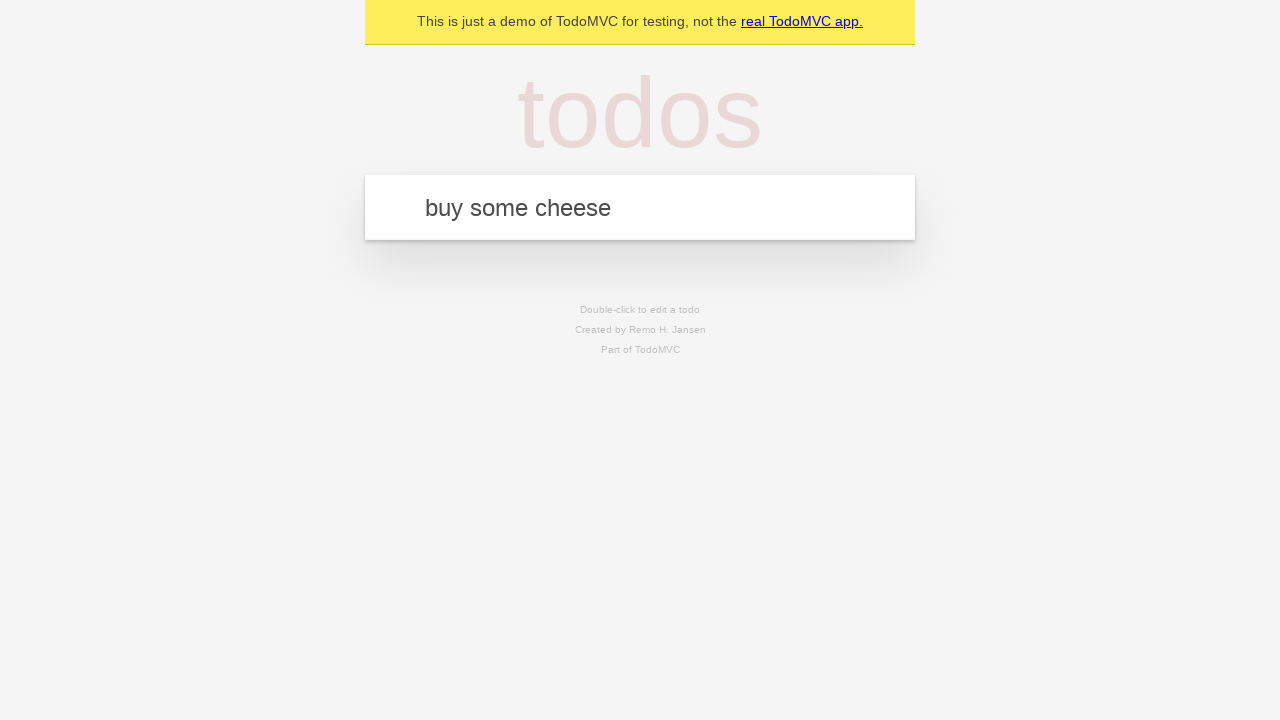

Pressed Enter to add first todo 'buy some cheese' on internal:attr=[placeholder="What needs to be done?"i]
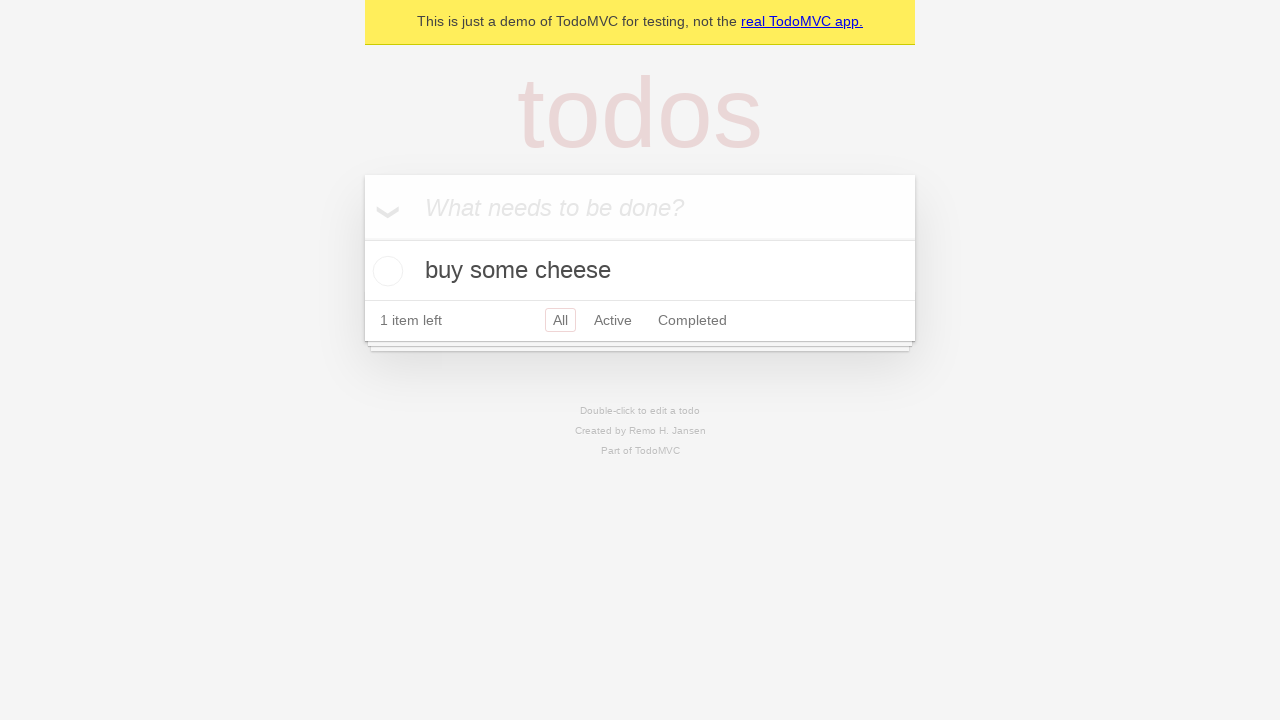

Filled new todo input with 'feed the cat' on internal:attr=[placeholder="What needs to be done?"i]
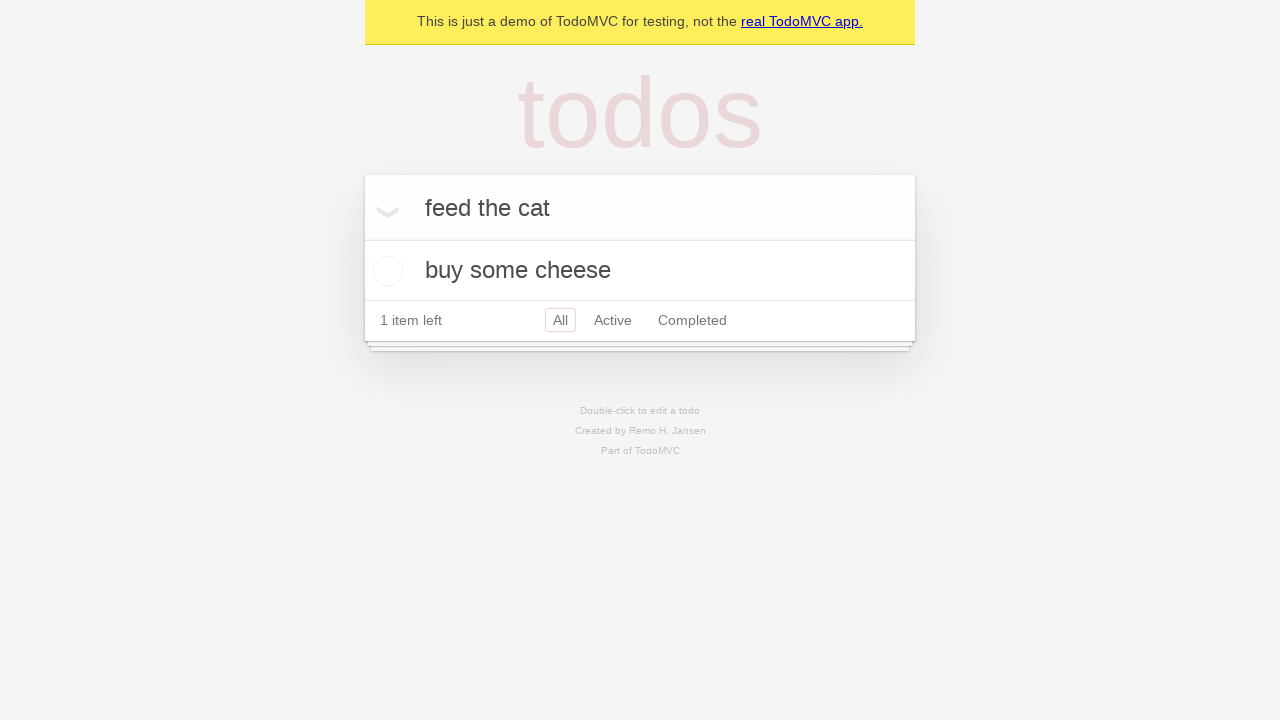

Pressed Enter to add second todo 'feed the cat' on internal:attr=[placeholder="What needs to be done?"i]
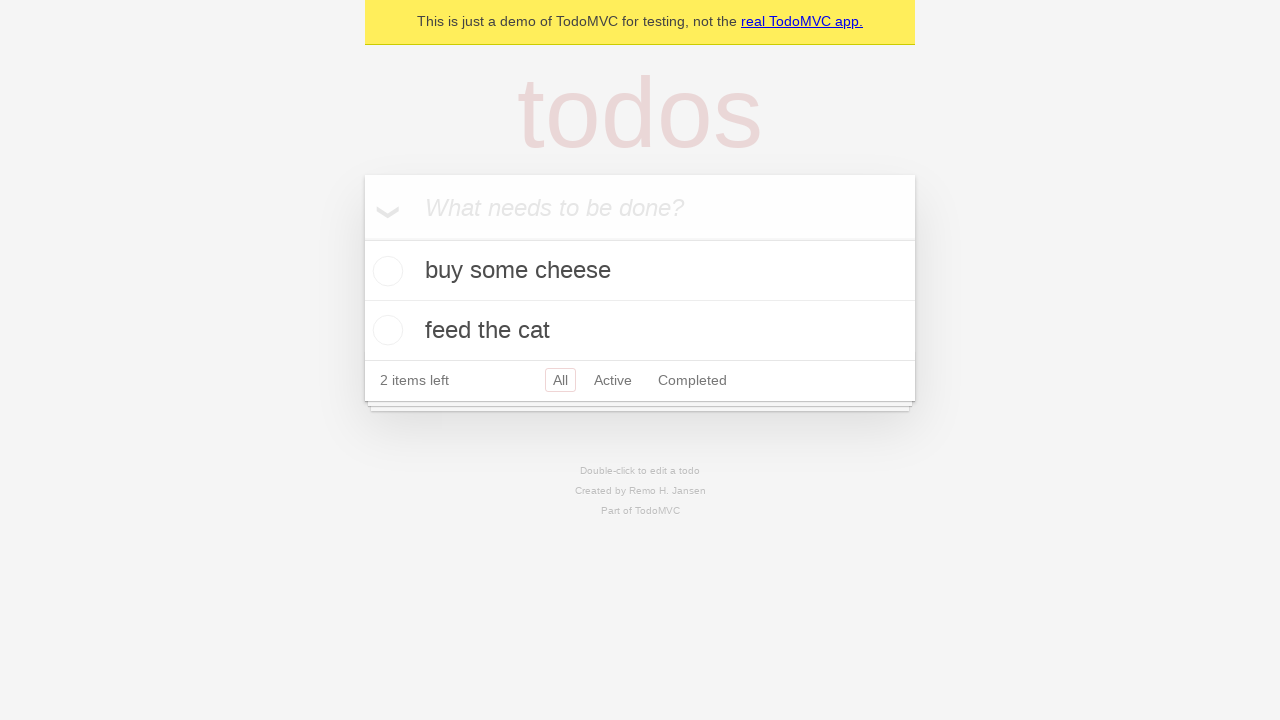

Filled new todo input with 'book a doctors appointment' on internal:attr=[placeholder="What needs to be done?"i]
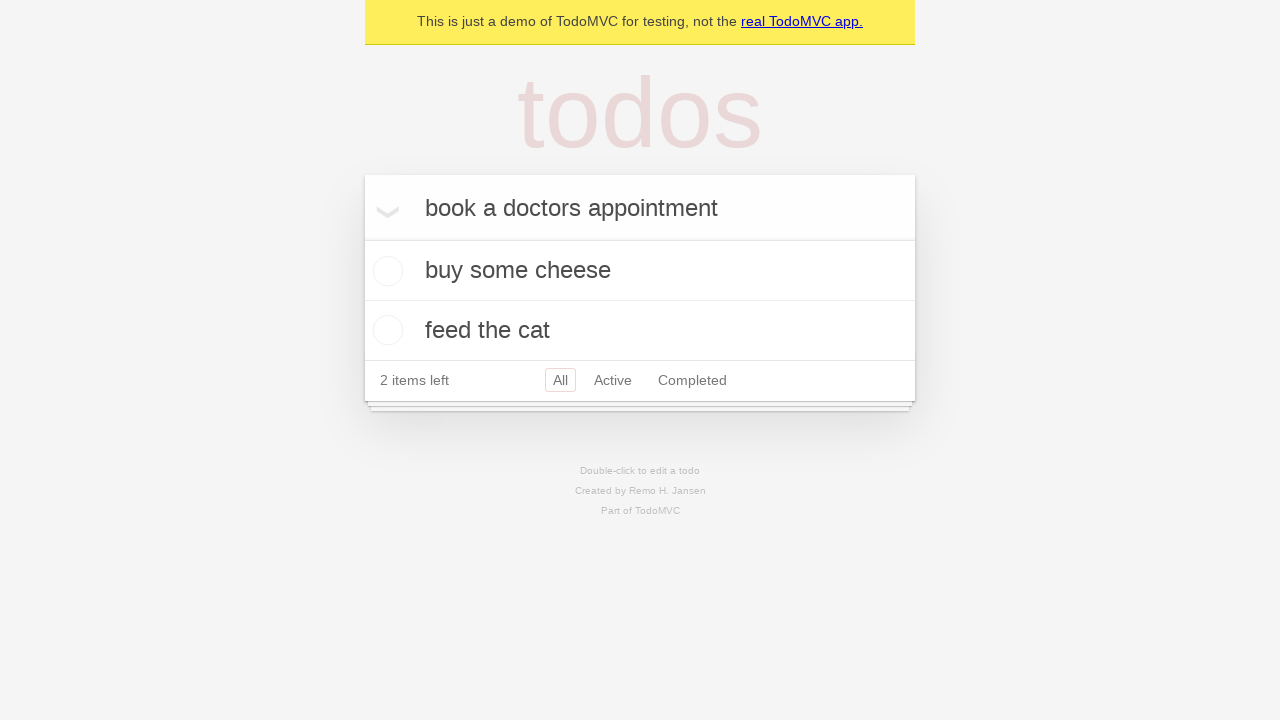

Pressed Enter to add third todo 'book a doctors appointment' on internal:attr=[placeholder="What needs to be done?"i]
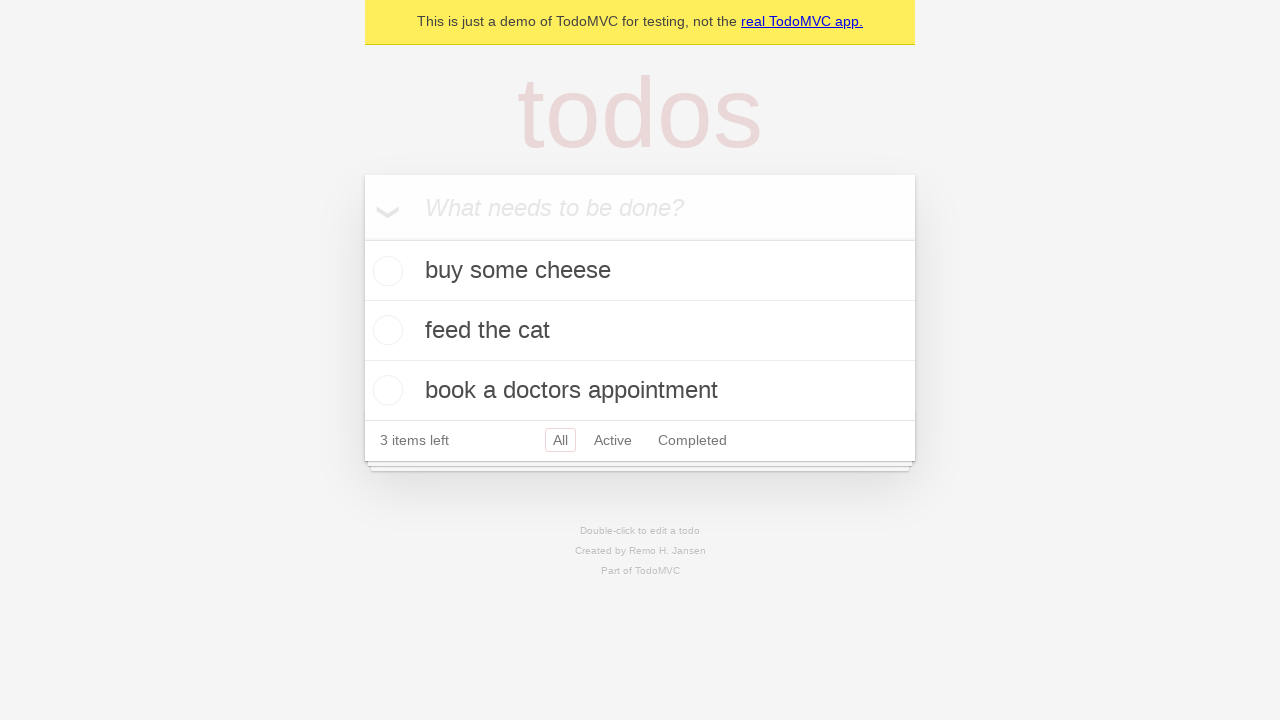

Located all todo items
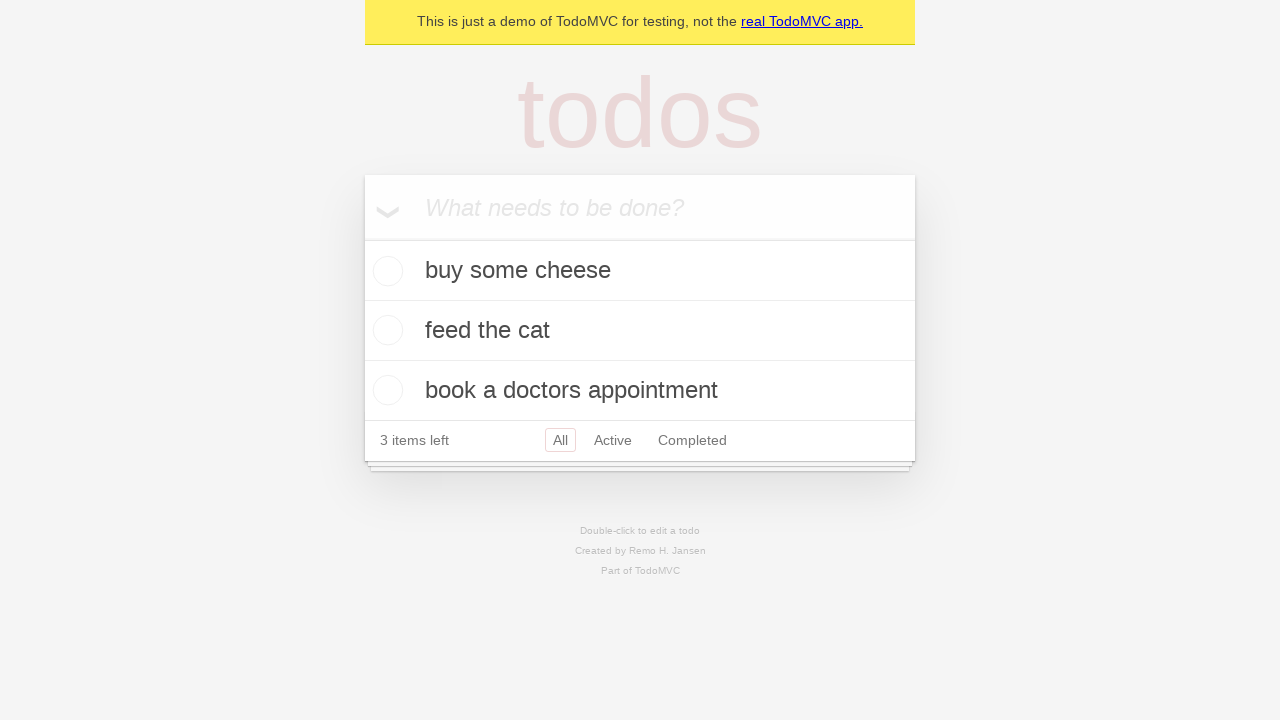

Selected second todo item
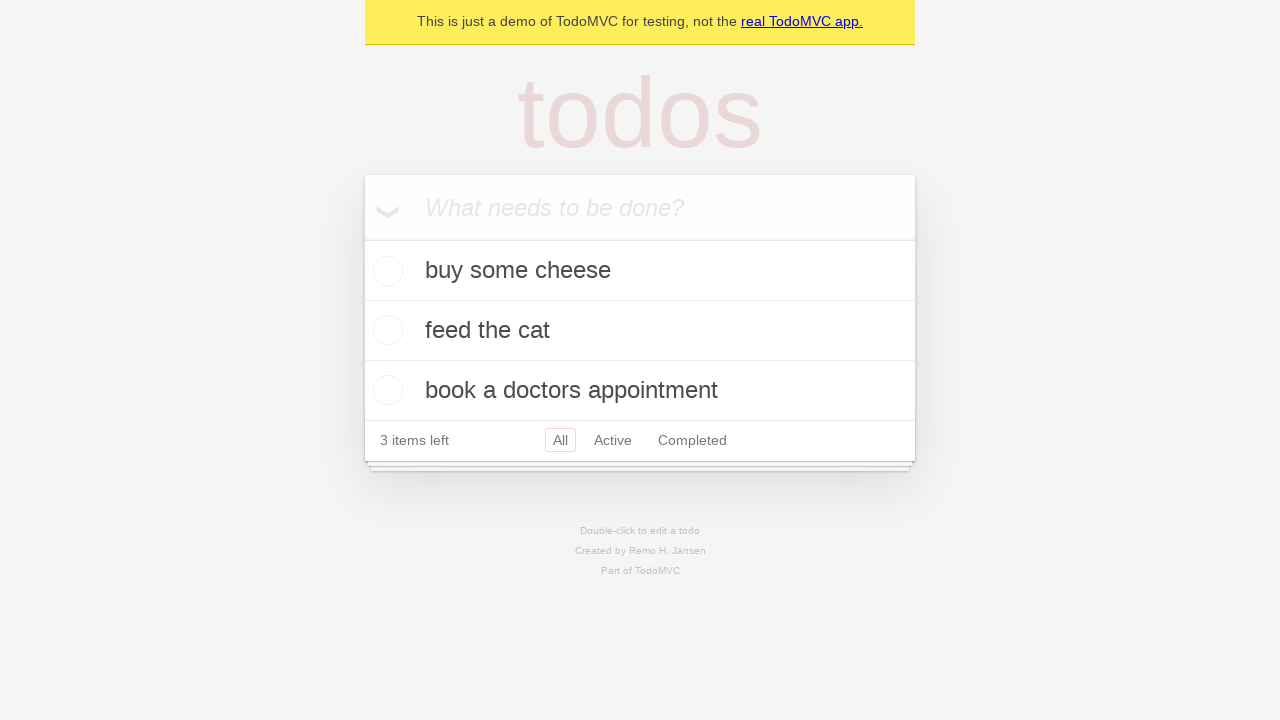

Double-clicked second todo item to enter edit mode at (640, 331) on internal:testid=[data-testid="todo-item"s] >> nth=1
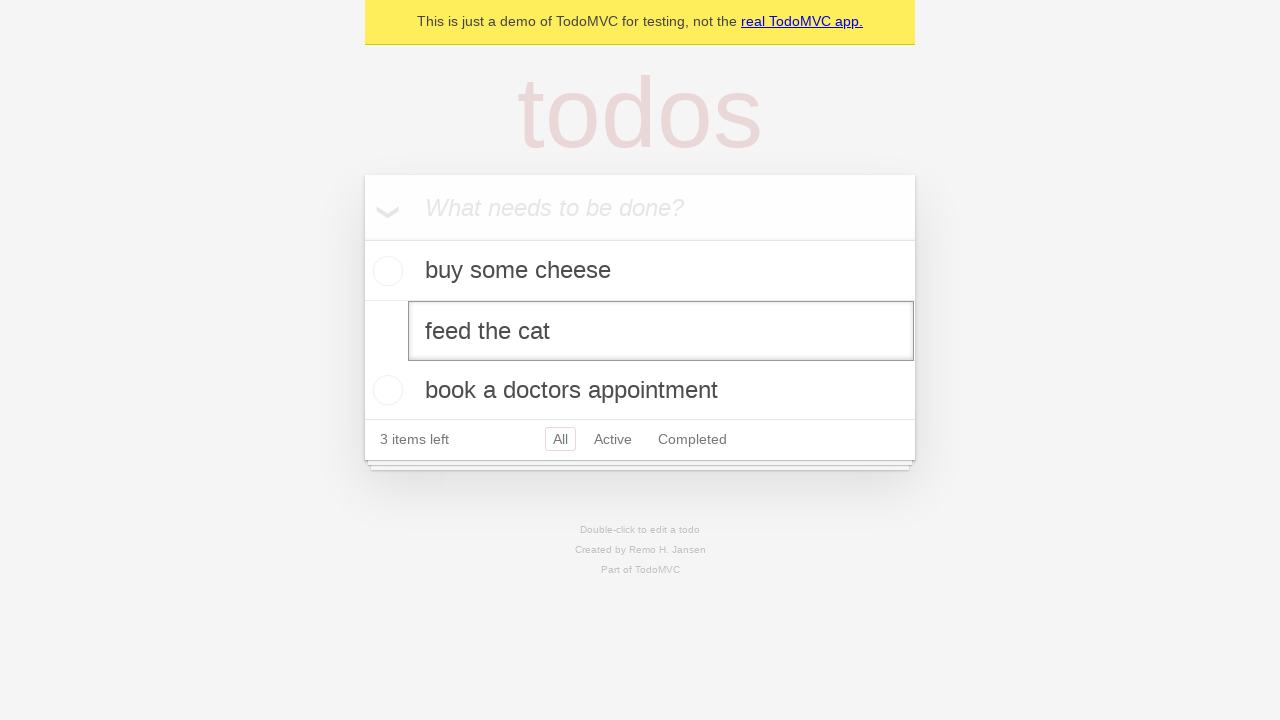

Filled edit textbox with 'buy some sausages' on internal:testid=[data-testid="todo-item"s] >> nth=1 >> internal:role=textbox[nam
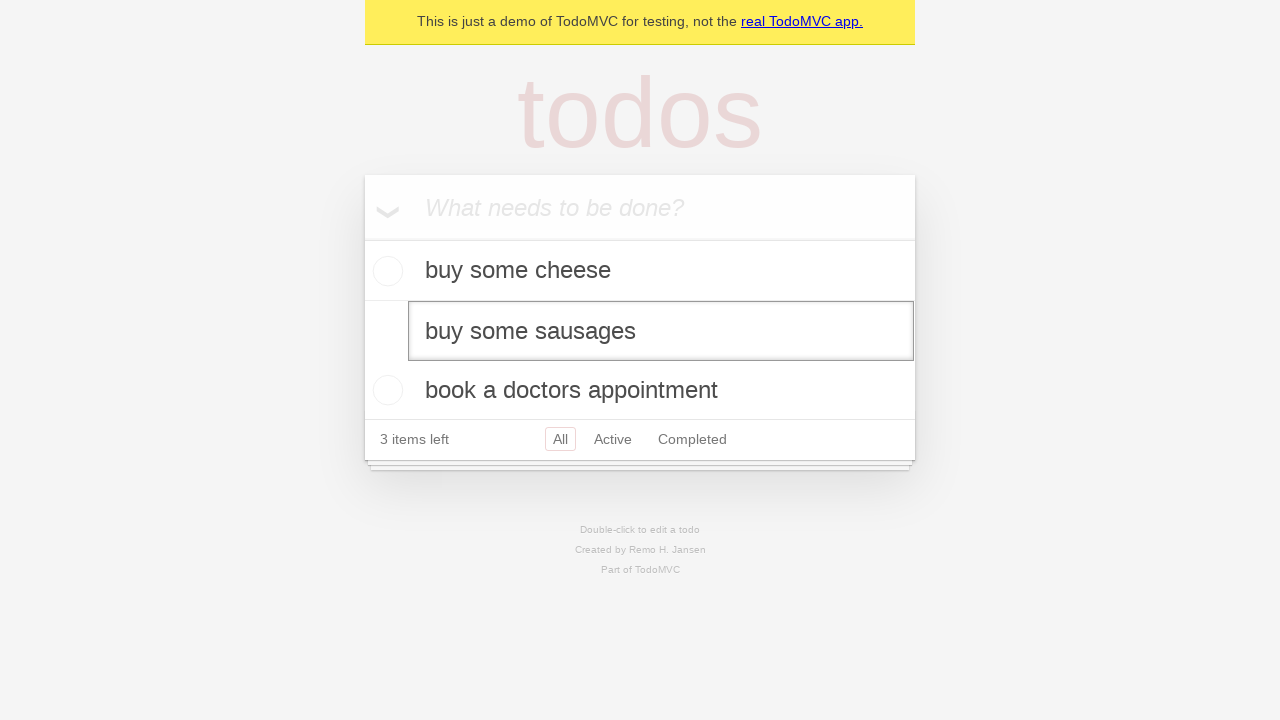

Pressed Enter to confirm edit of todo item on internal:testid=[data-testid="todo-item"s] >> nth=1 >> internal:role=textbox[nam
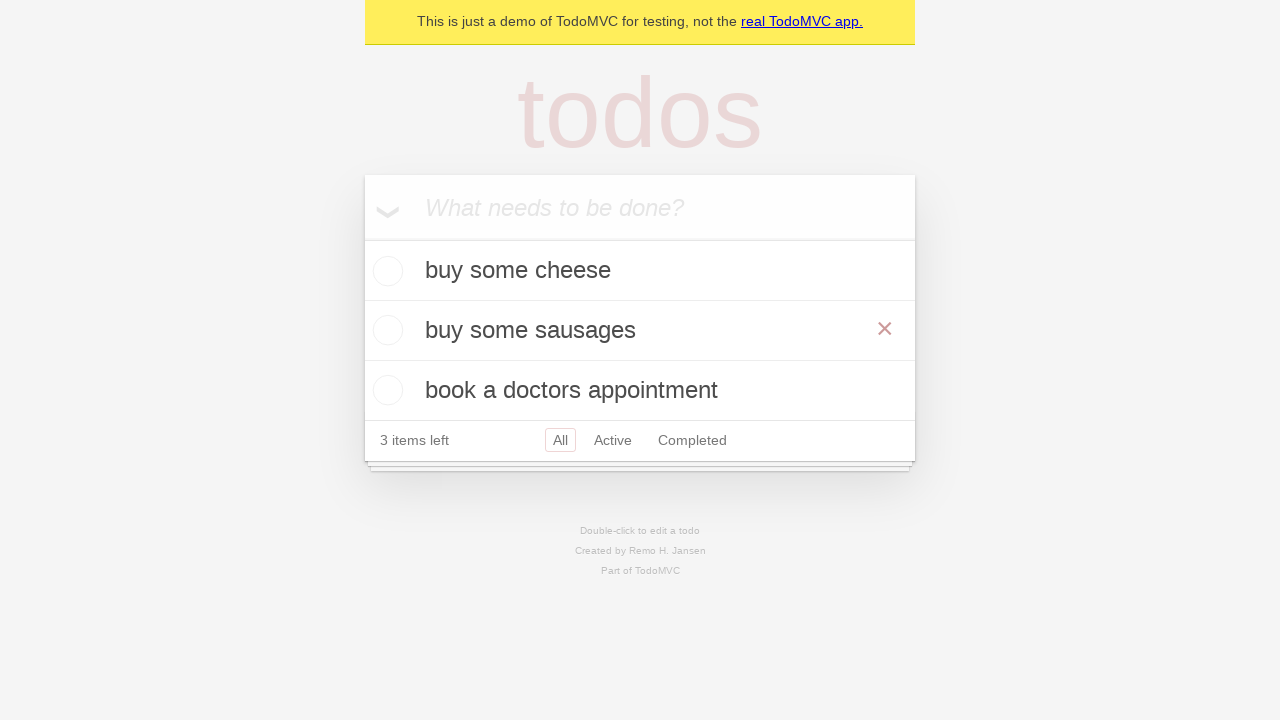

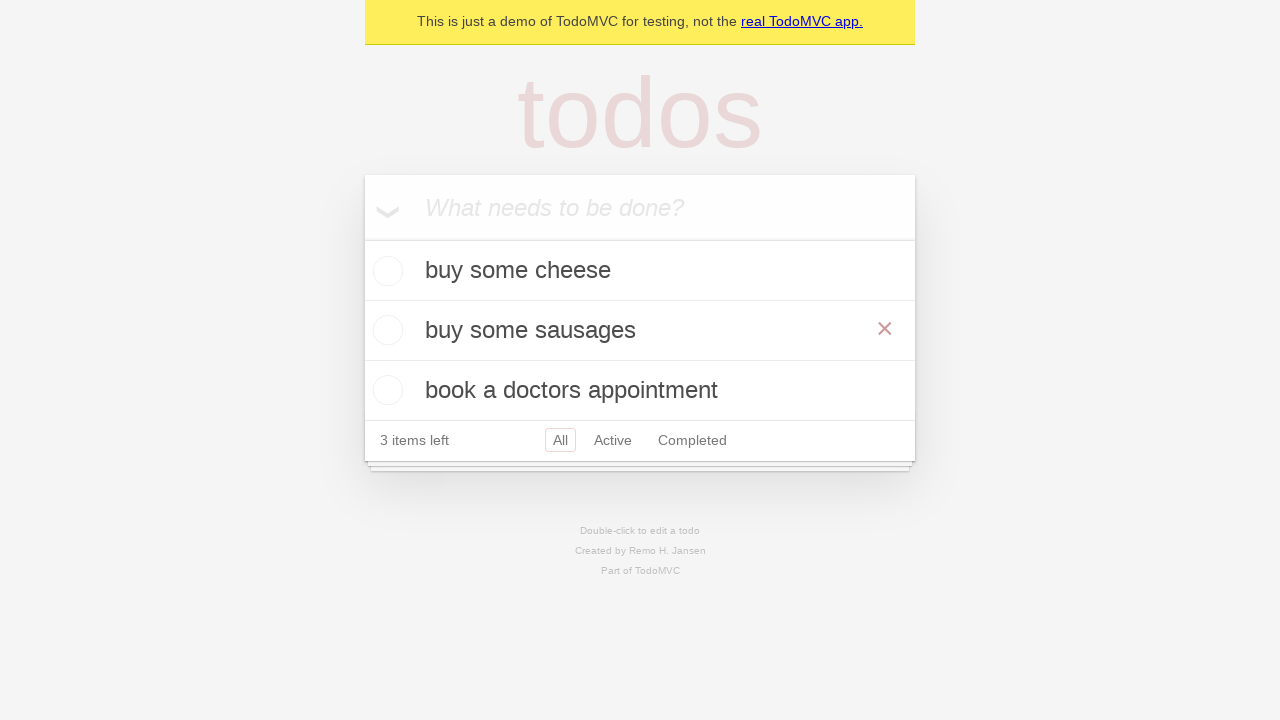